Scrolls down the page incrementally to reach a footer element, simulating a user scrolling to the bottom of the page to find navigation links.

Starting URL: https://alfardanexchange.com/

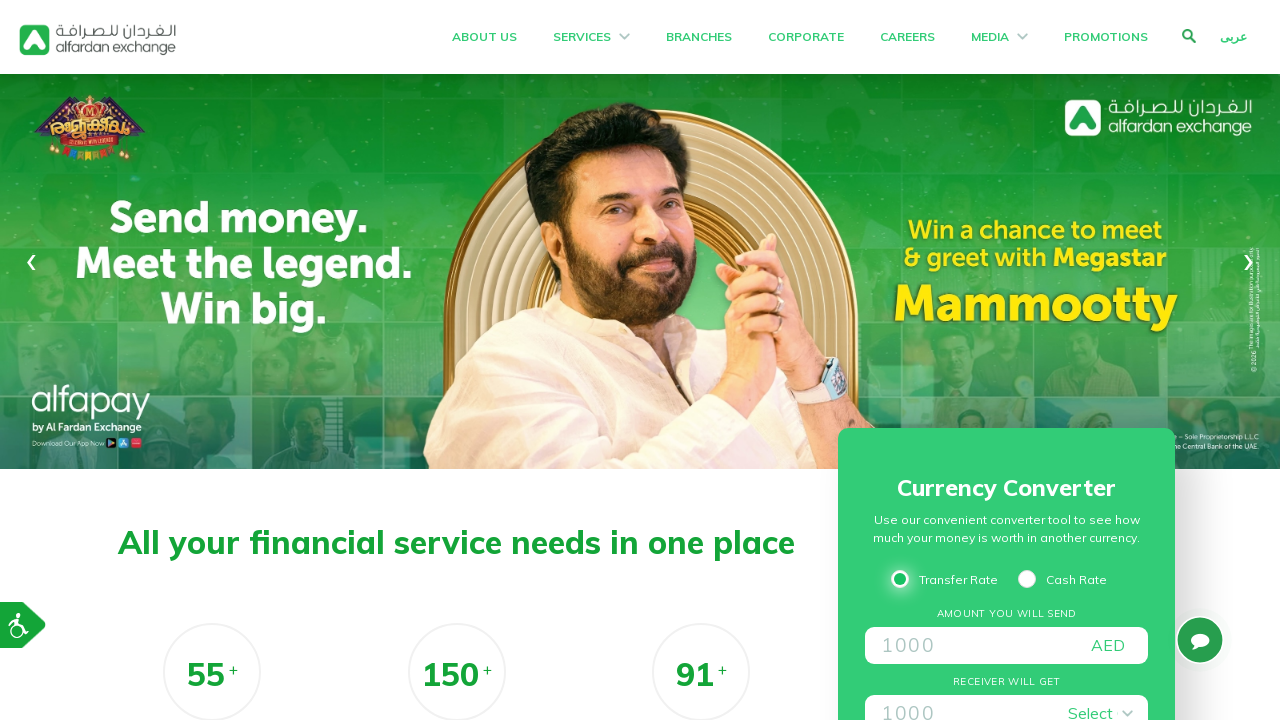

Page loaded with domcontentloaded state
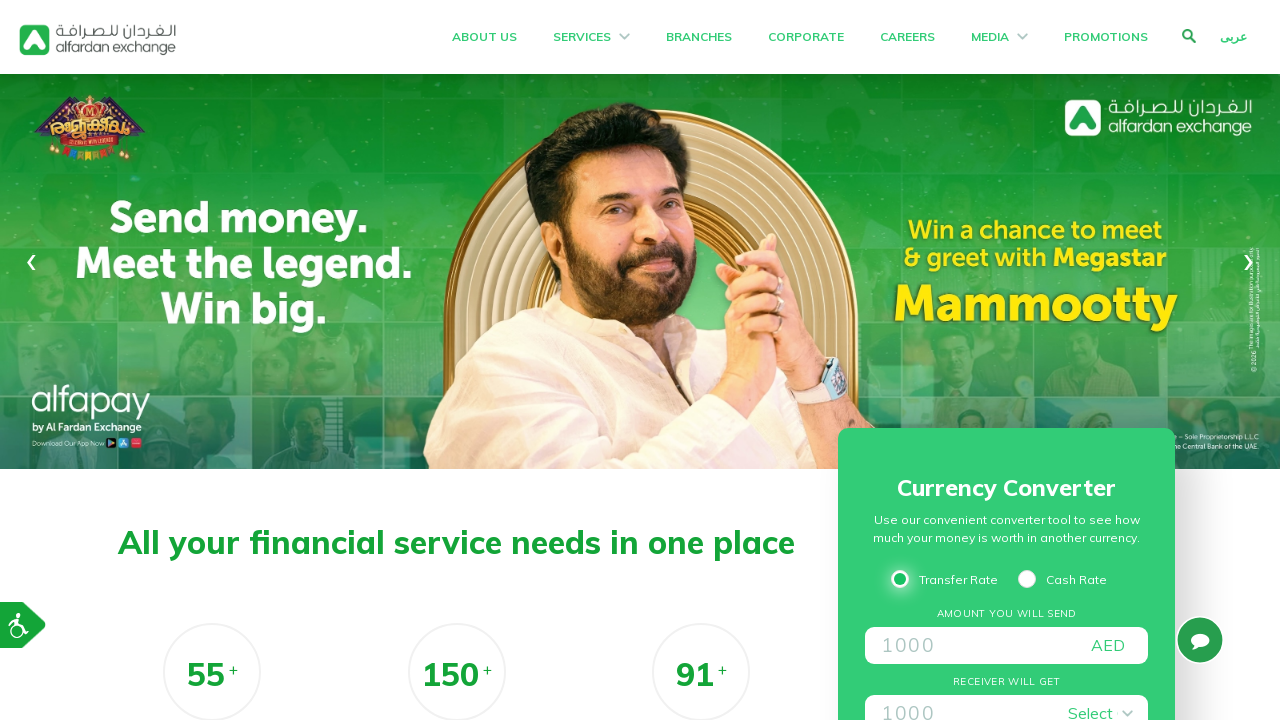

Scrolled to bottom of page using window.scrollTo
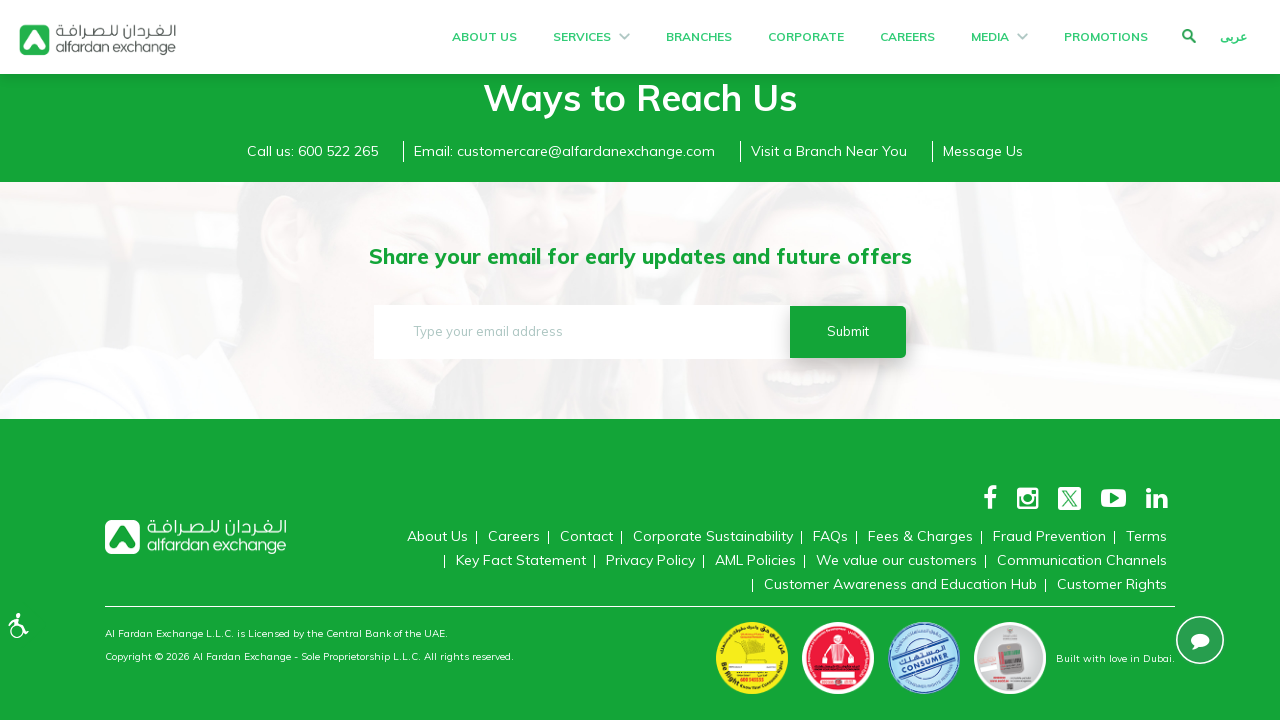

Waited 1000ms for lazy-loaded content to load
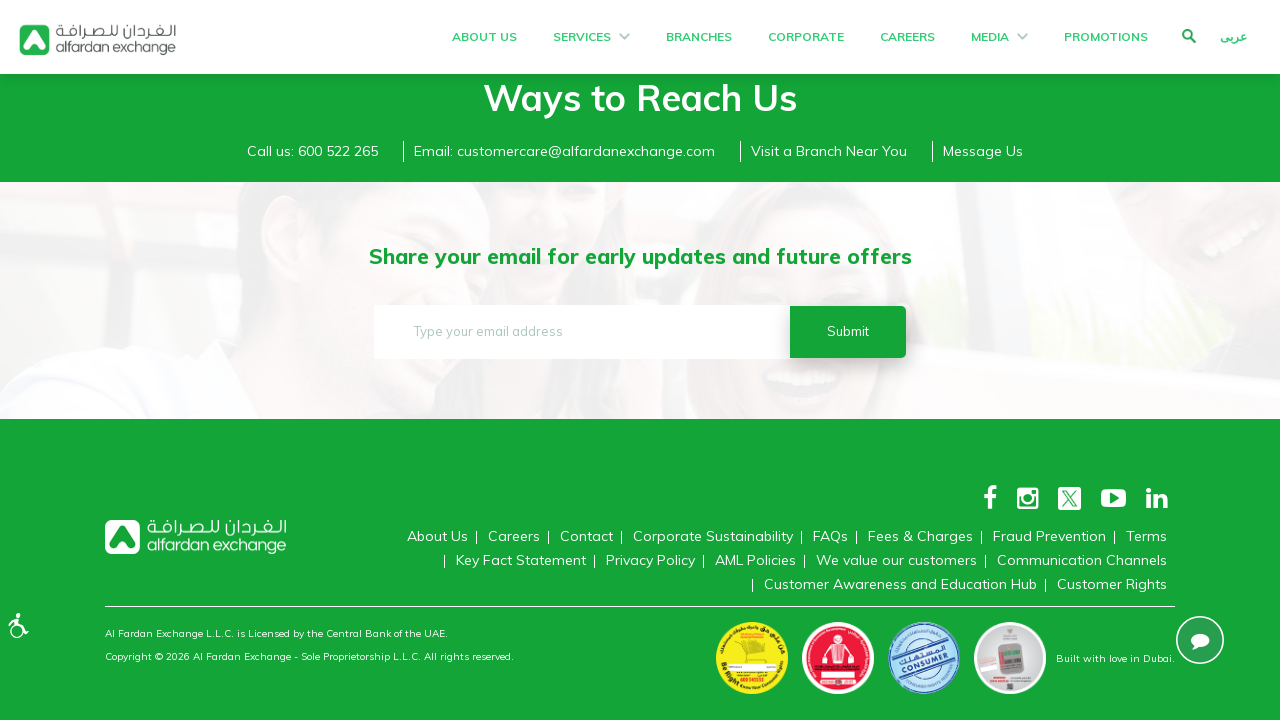

Located footer link element
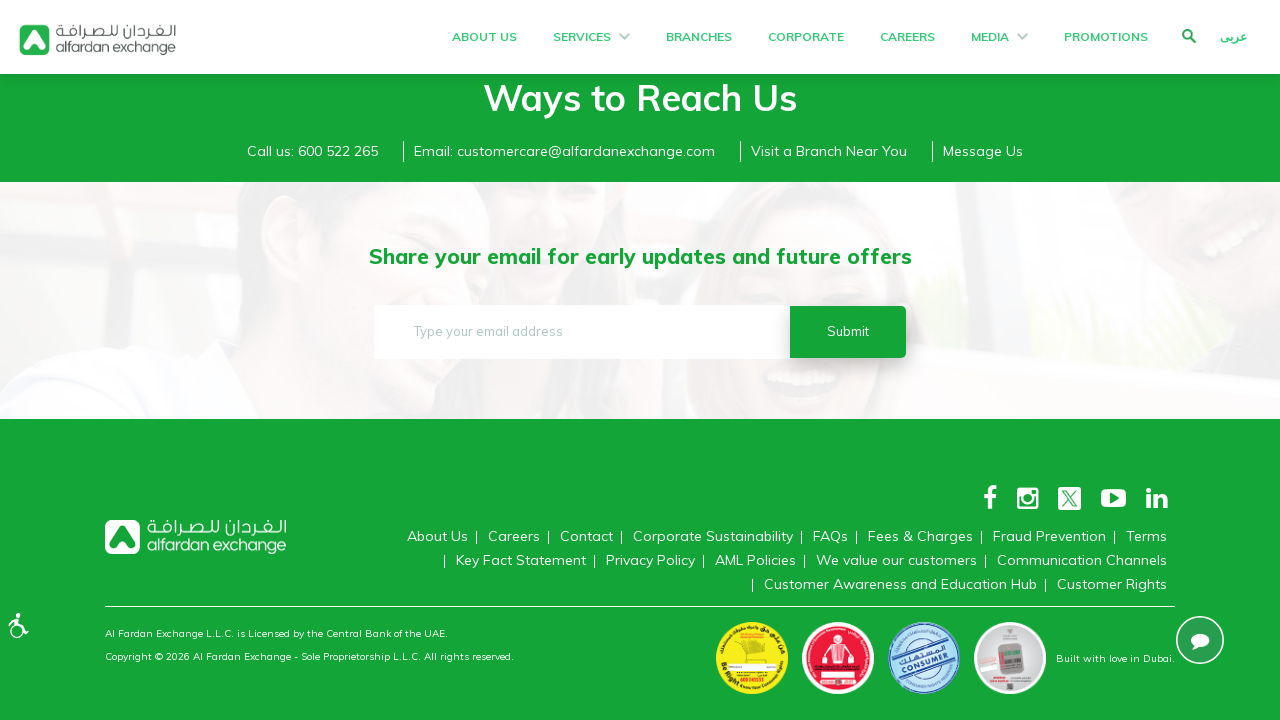

Scrolled footer link into view if needed
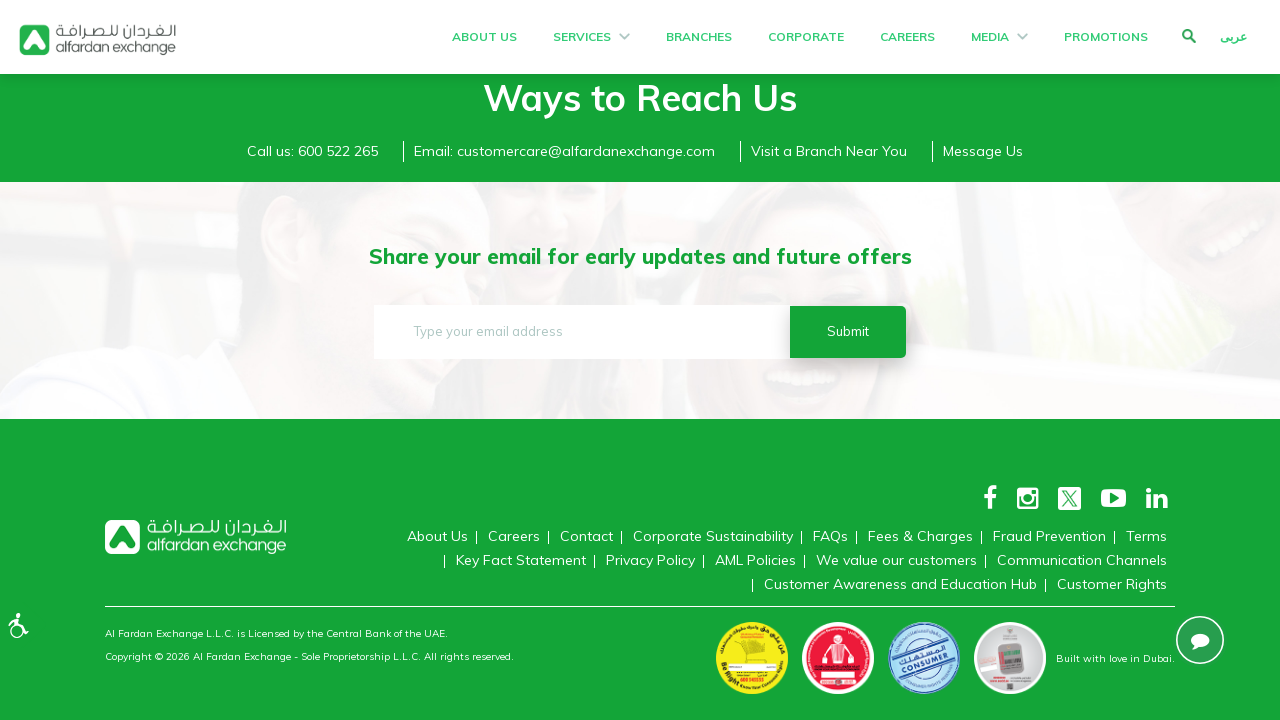

Footer link element is now visible
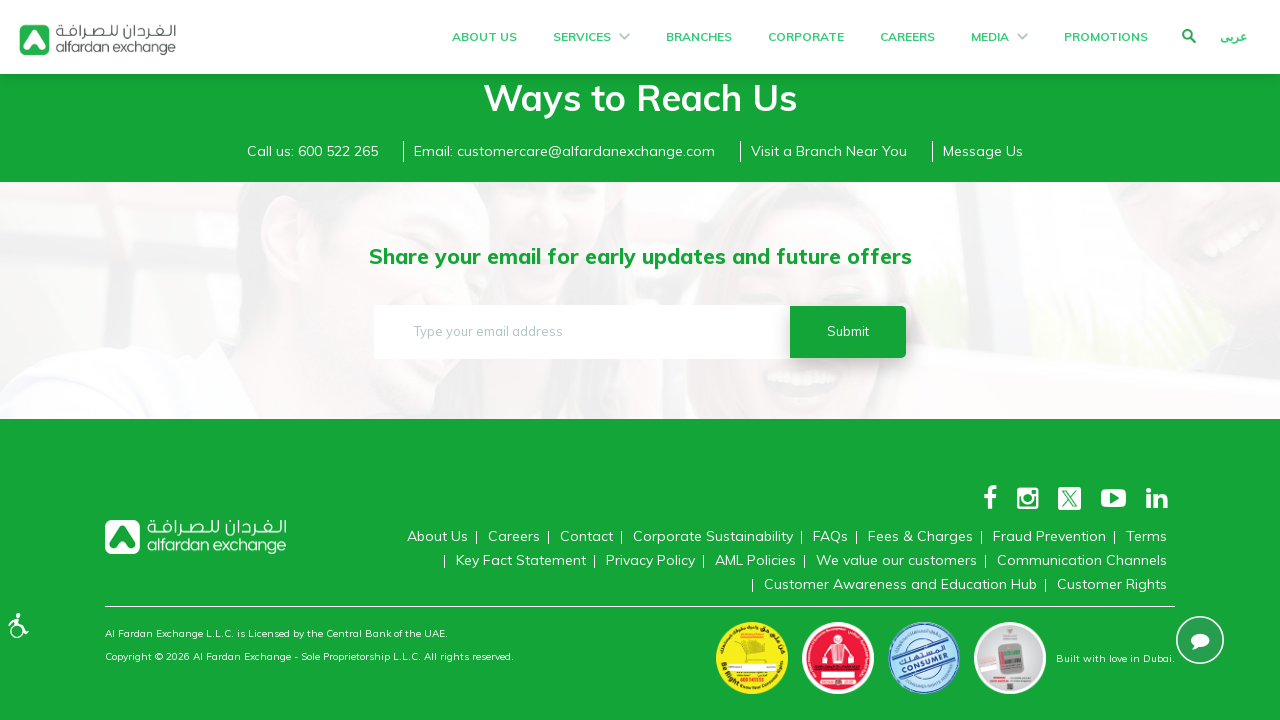

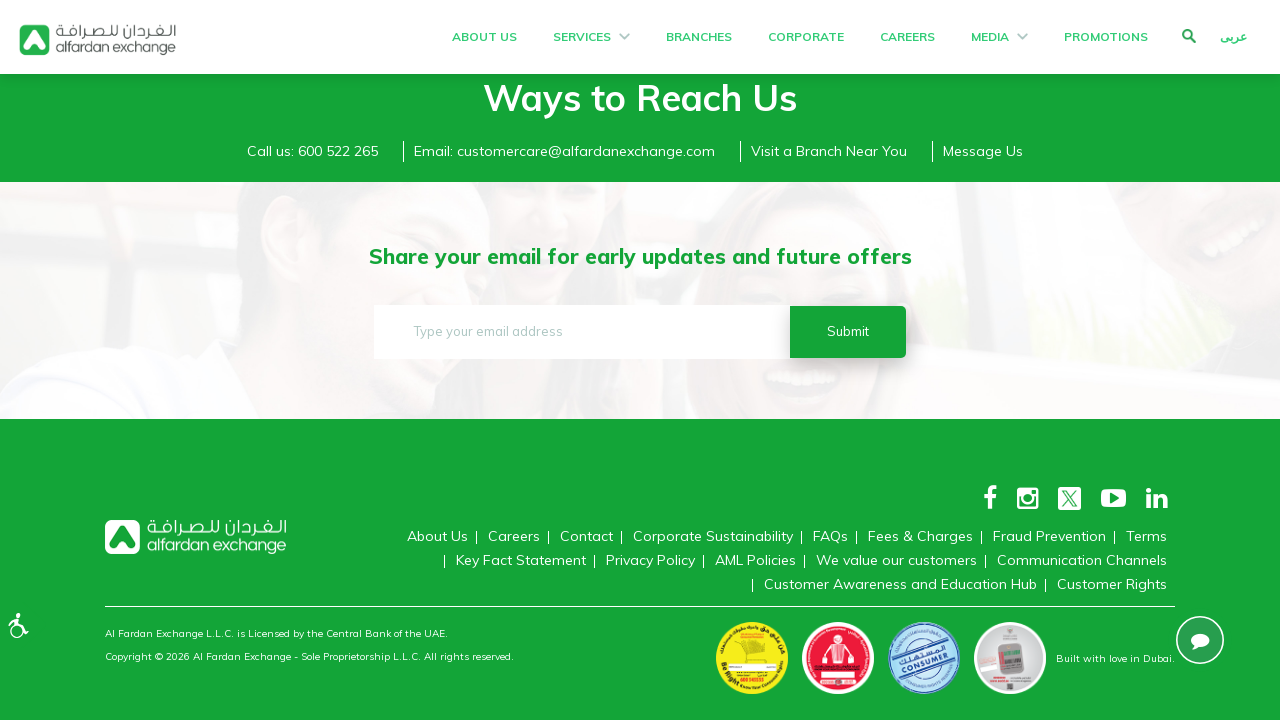